Tests a registration form by navigating to a register page, filling in user details (username, email, gender, hobbies, interests, country, date of birth), submitting the form, and verifying the submitted information is displayed correctly.

Starting URL: https://material.playwrightvn.com/

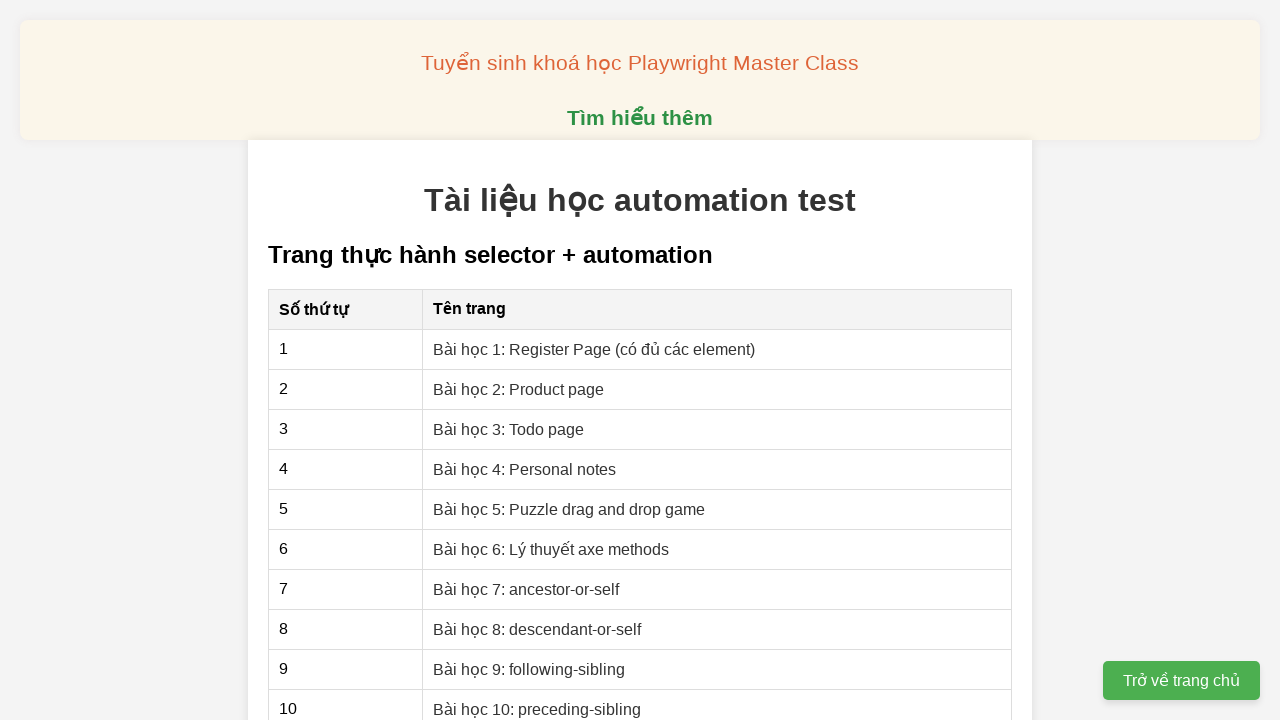

Clicked on 'Bài học 1: Register Page' lesson link at (594, 349) on internal:role=link[name="Bài học 1: Register Page"i]
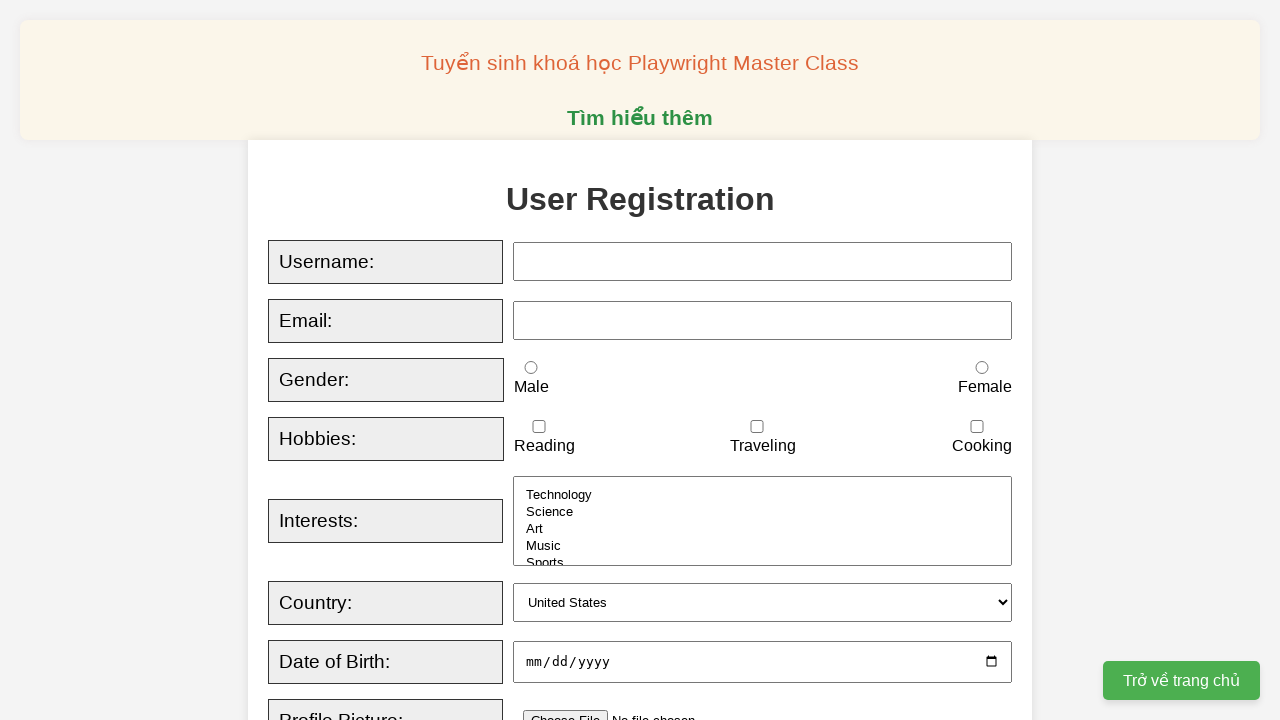

Filled username field with 'thuna' on #username
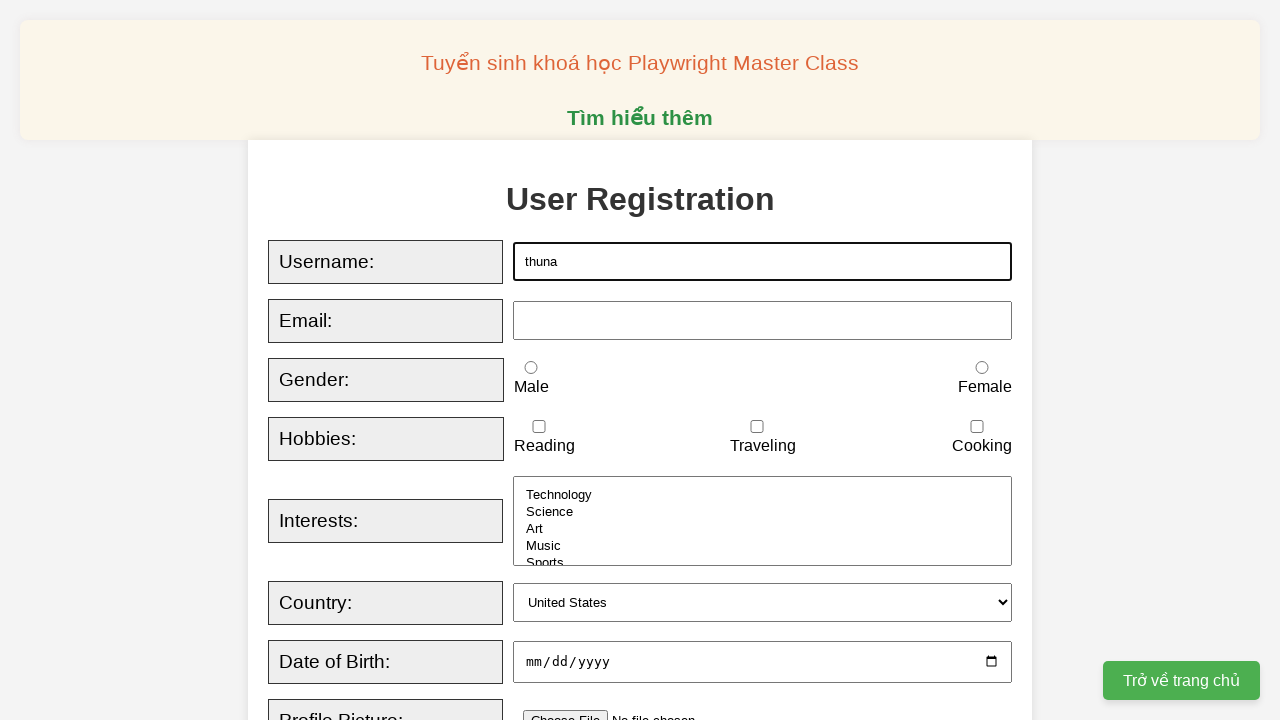

Filled email field with 'thuna064@gmail.com' on #email
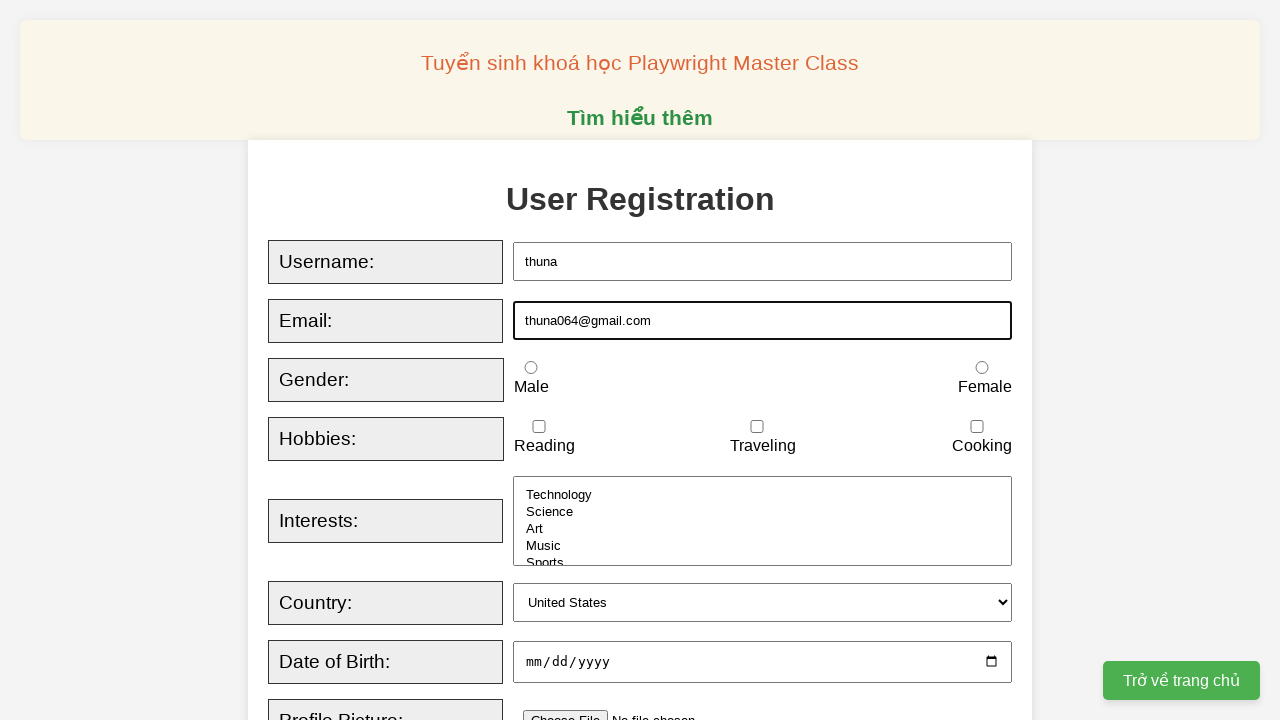

Selected gender: male at (531, 368) on #male
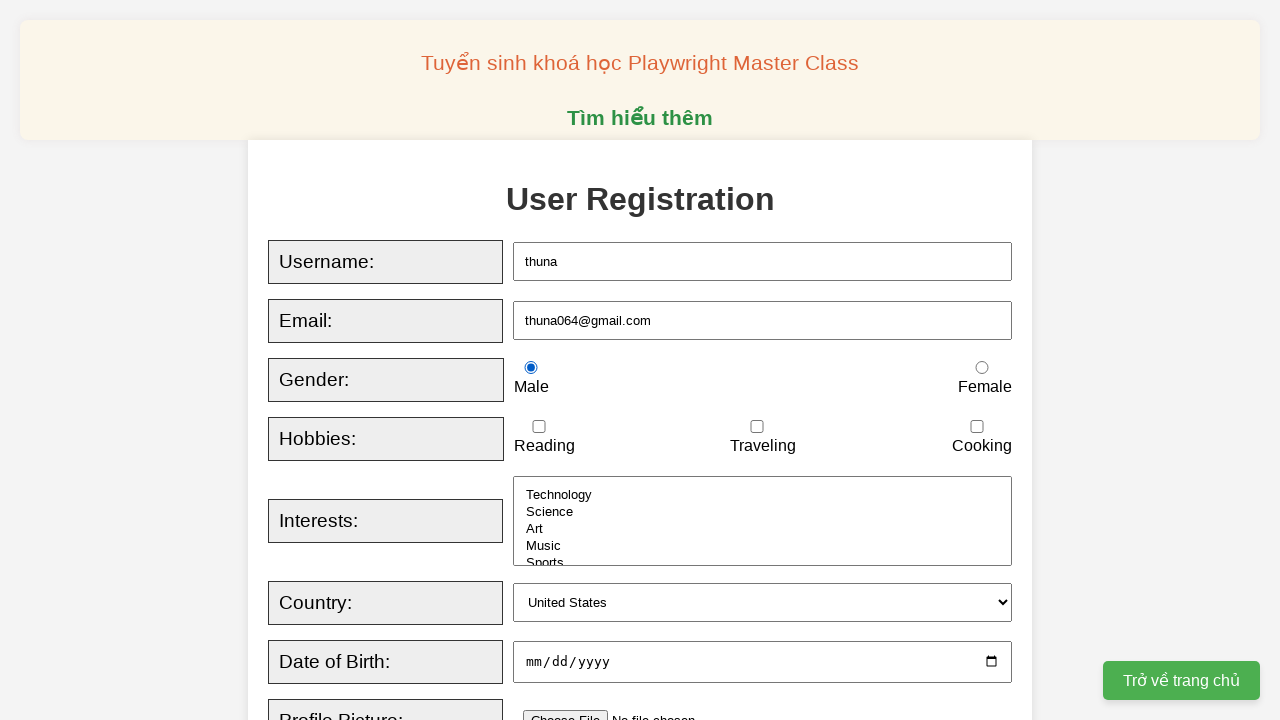

Selected hobby: reading at (539, 427) on #reading
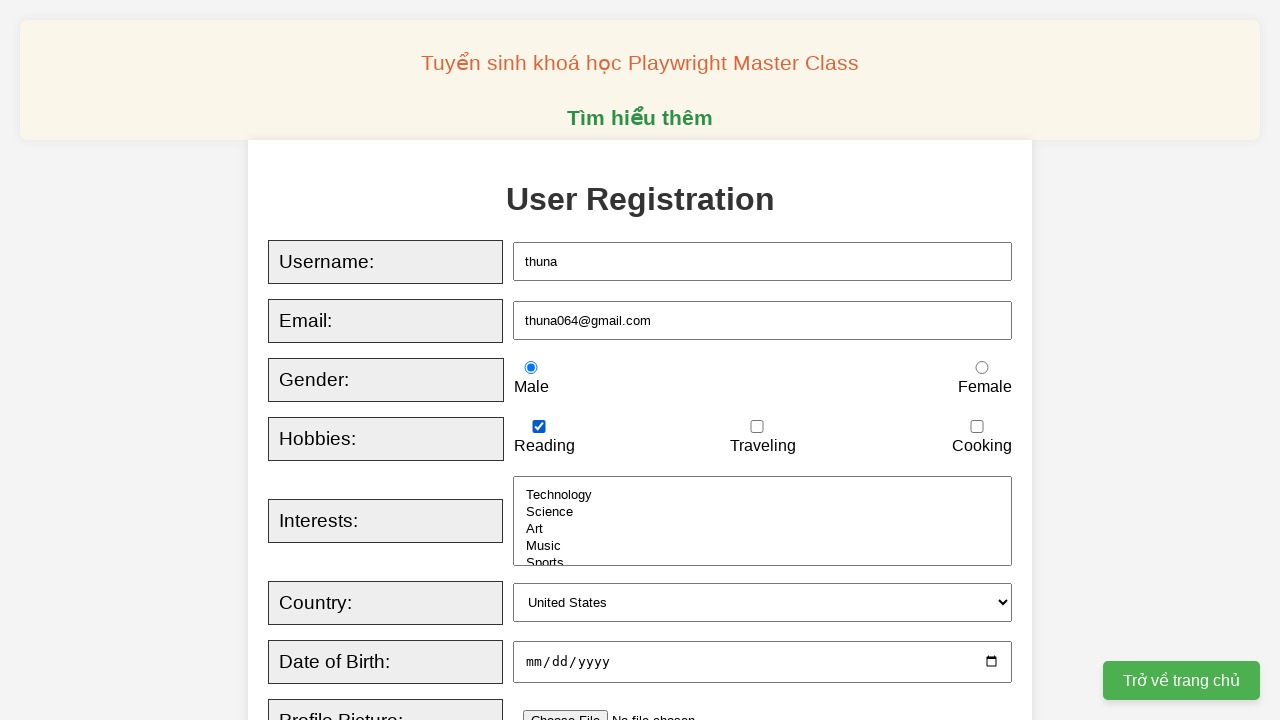

Selected interest: art on #interests
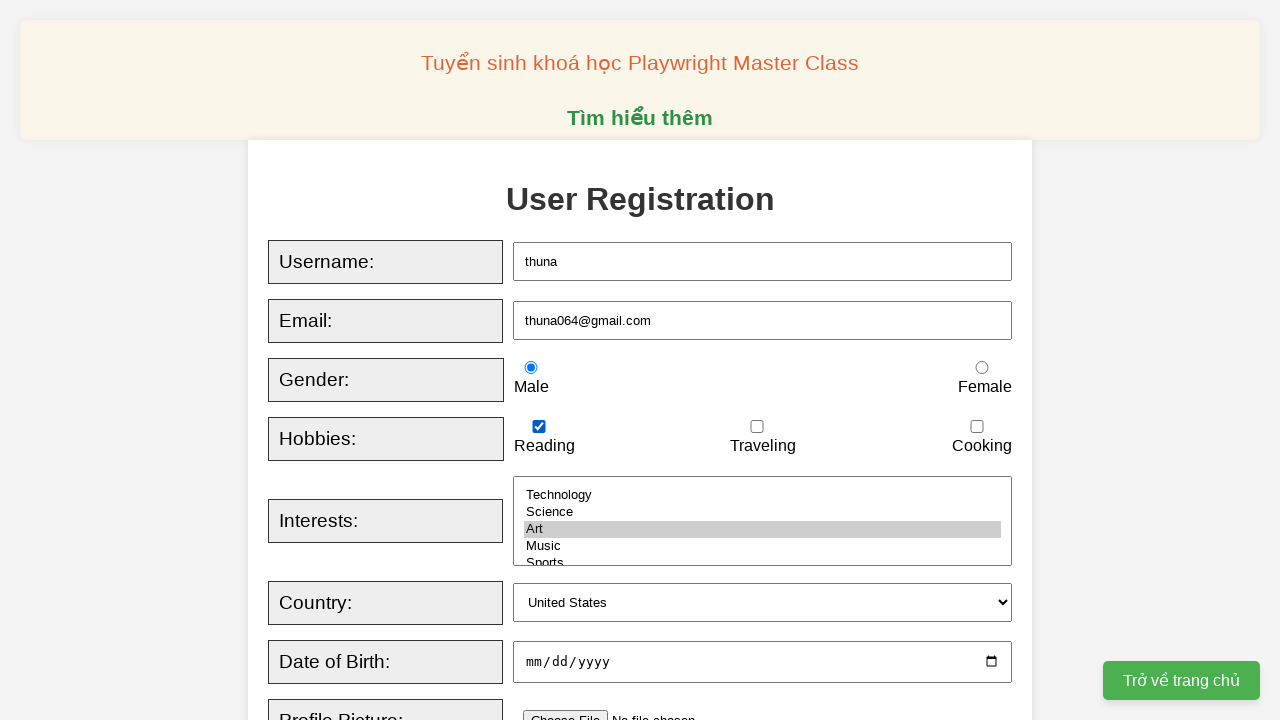

Selected country: uk on #country
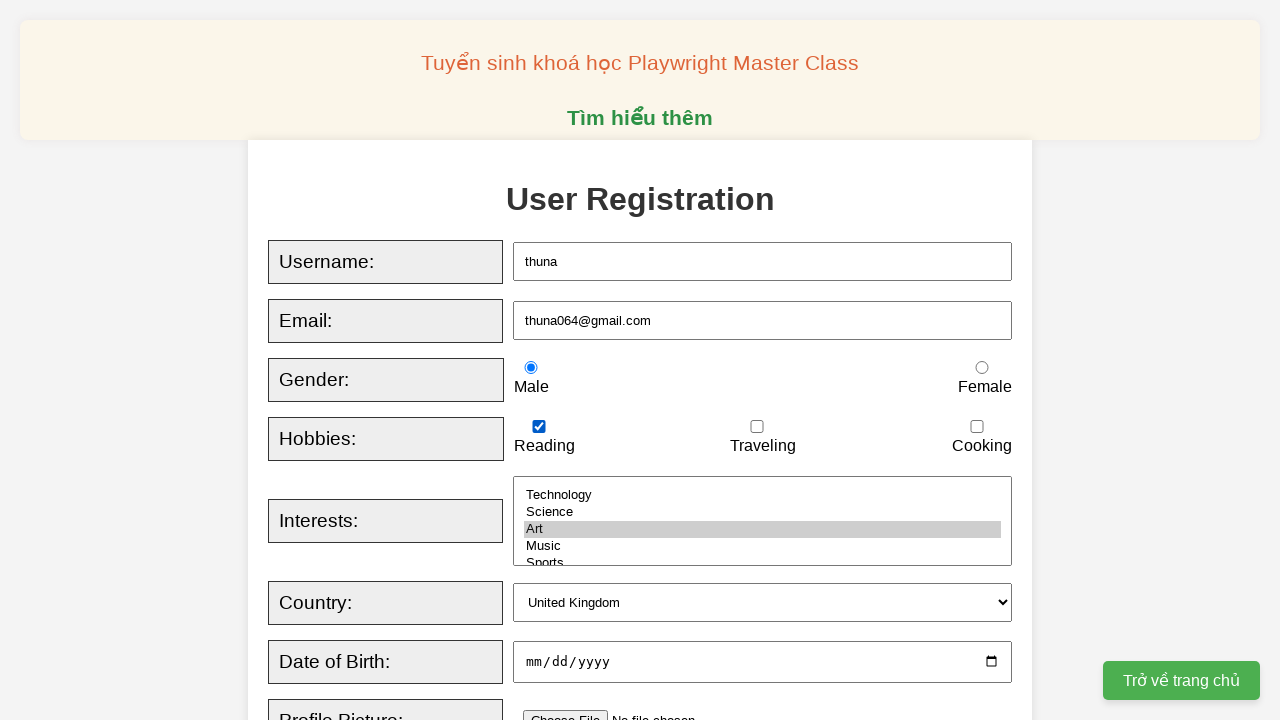

Filled date of birth field with '1999-06-04' on #dob
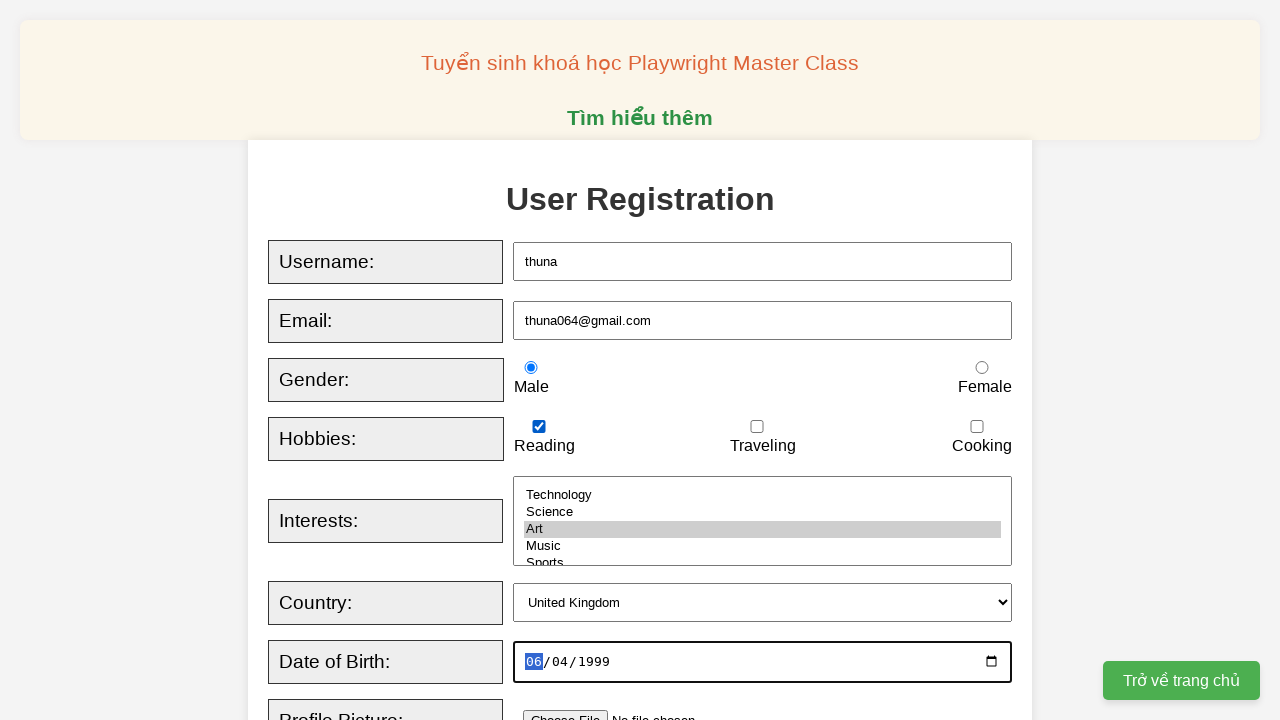

Clicked Register button to submit form at (528, 360) on internal:role=button[name="Register"i]
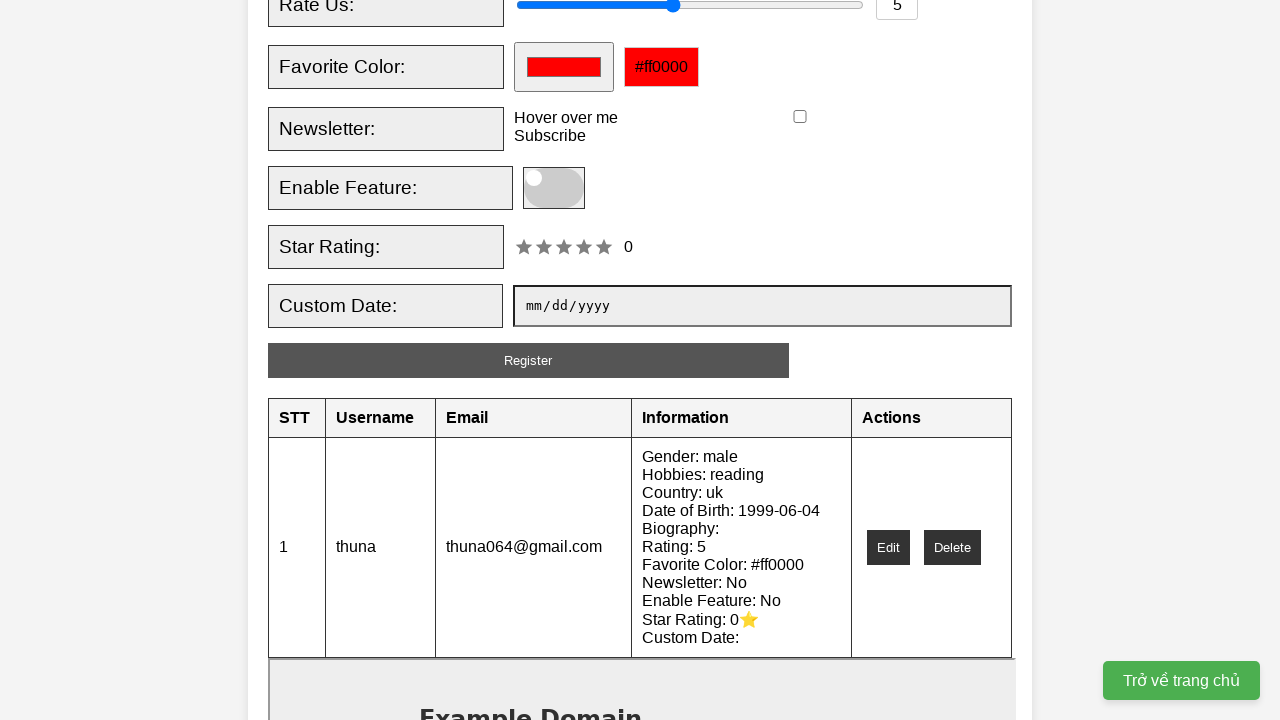

Verified username 'thuna' displayed in result
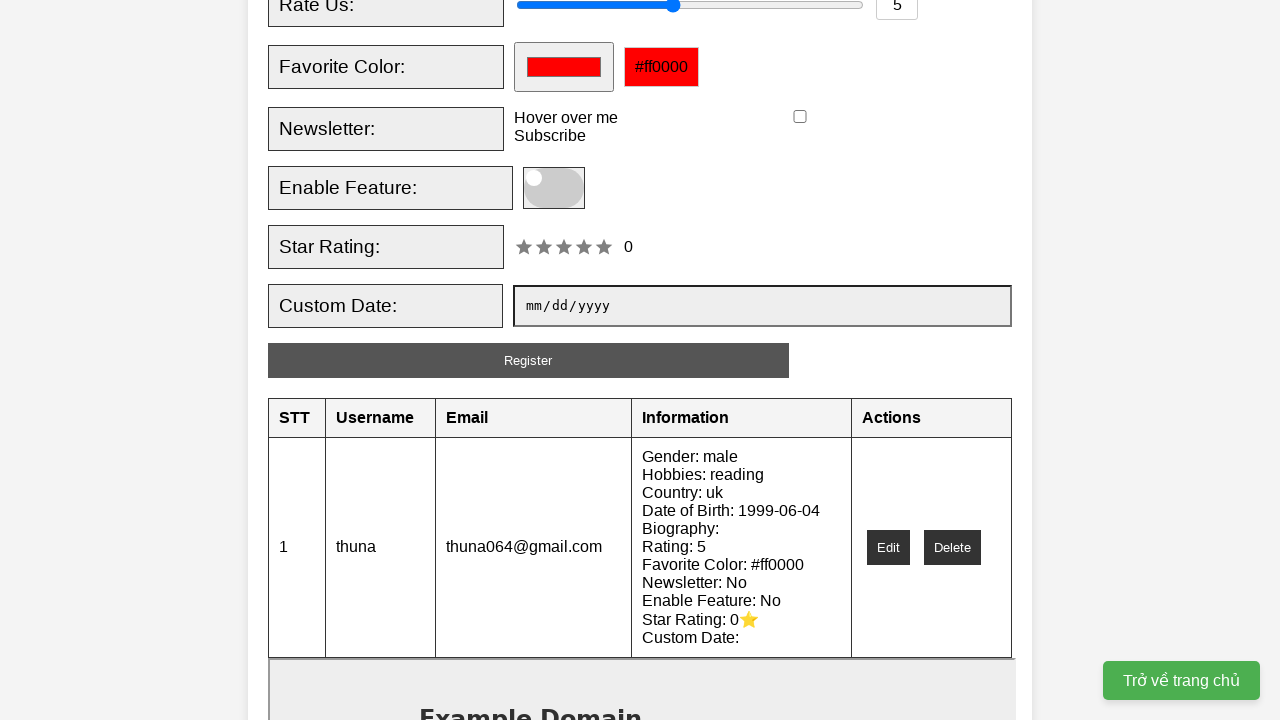

Verified email 'thuna064@gmail.com' displayed in result
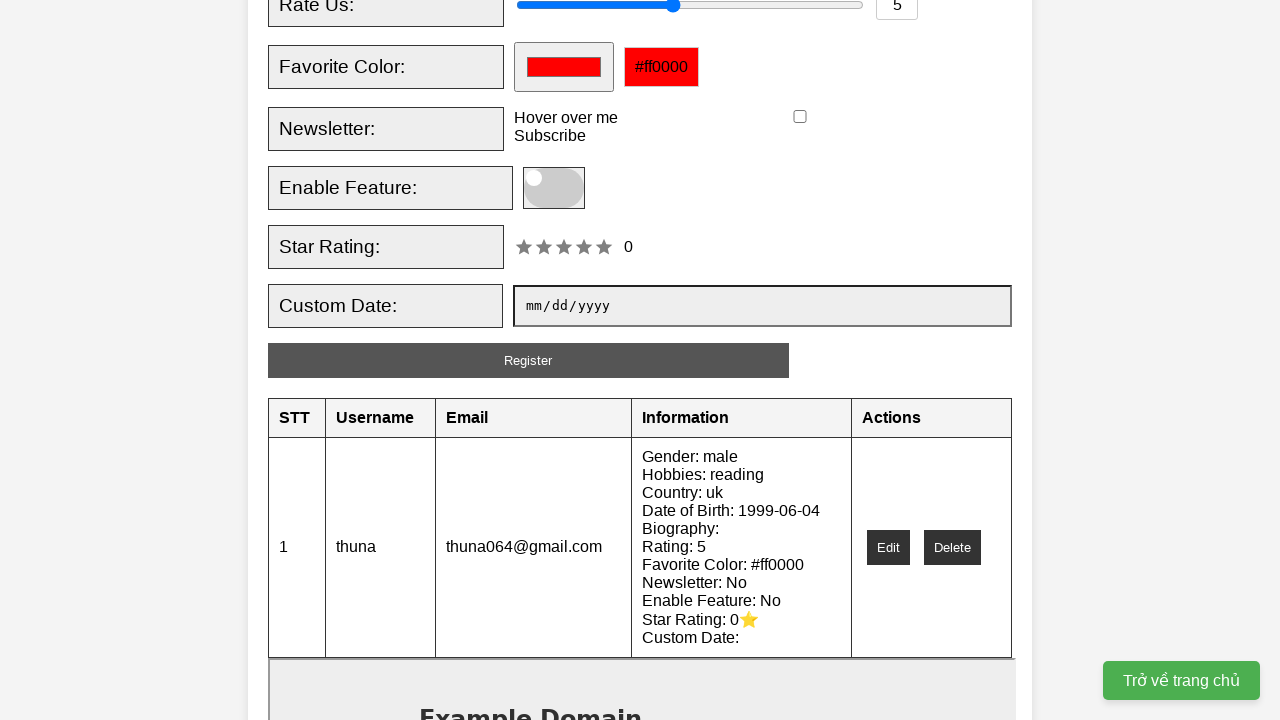

Verified 'Gender: male' displayed in result
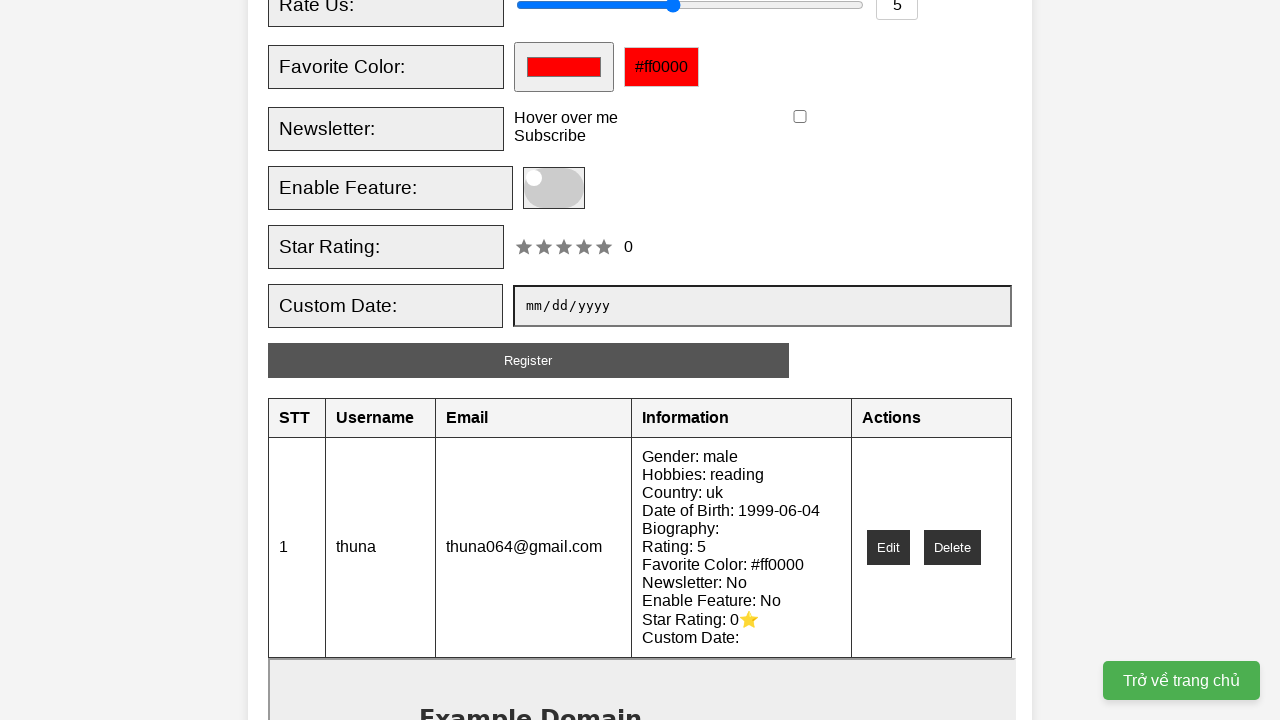

Verified 'Hobbies: reading' displayed in result
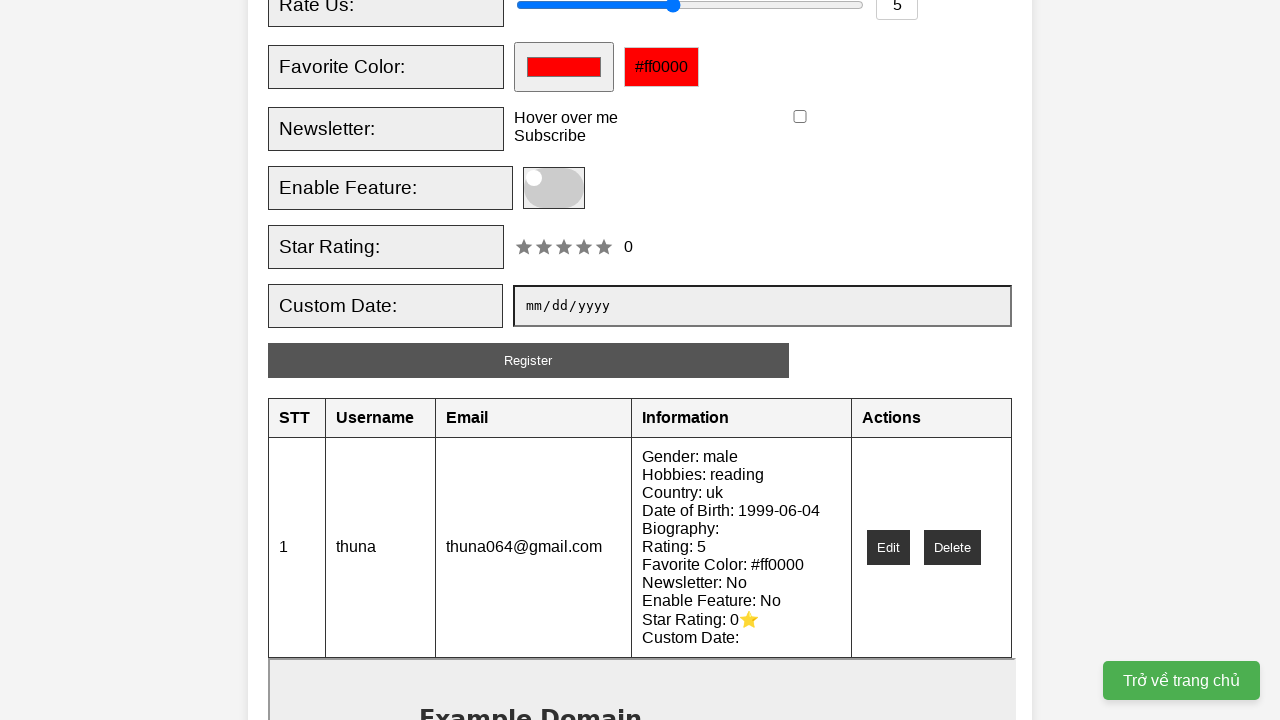

Verified 'Country: uk' displayed in result
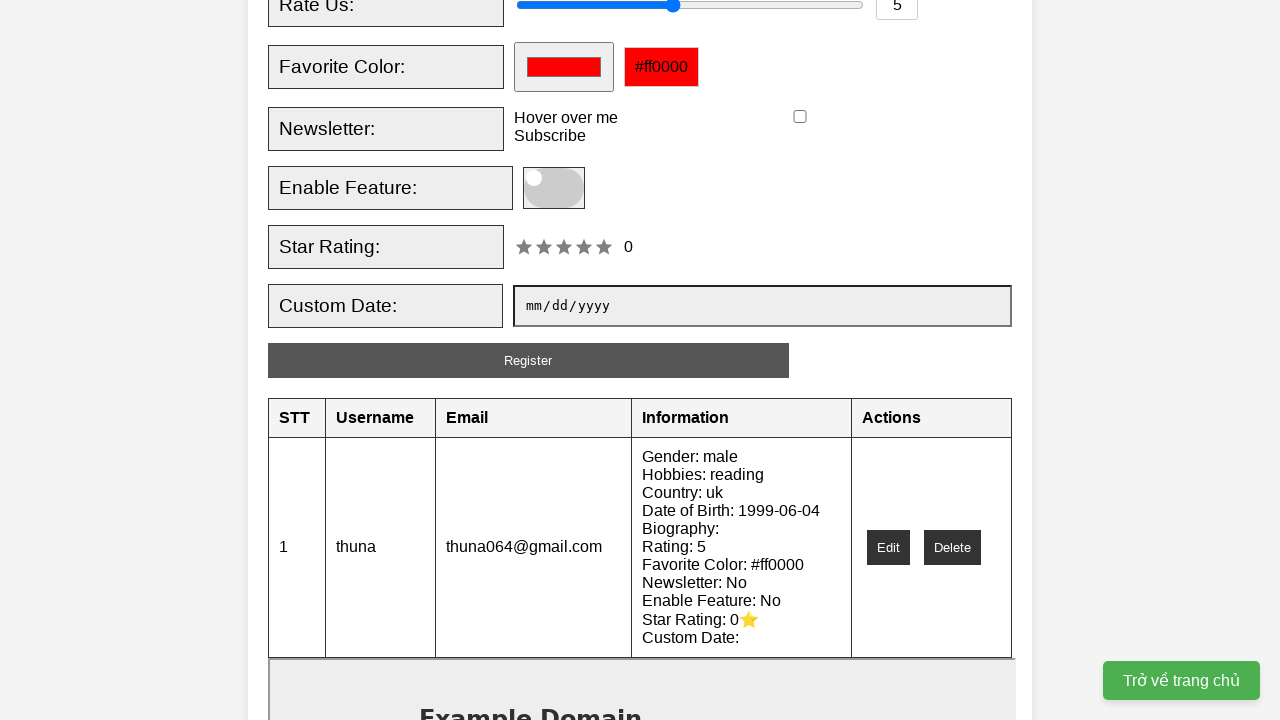

Verified 'Date of Birth: 1999-06-04' displayed in result
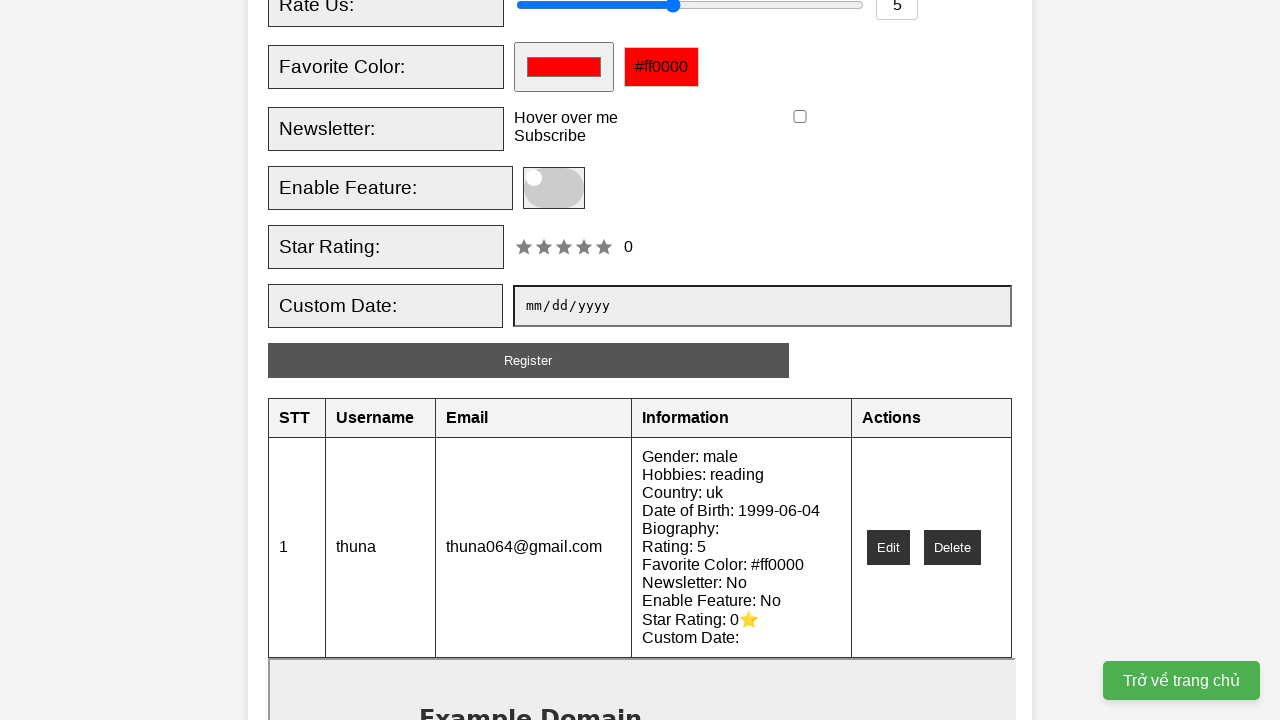

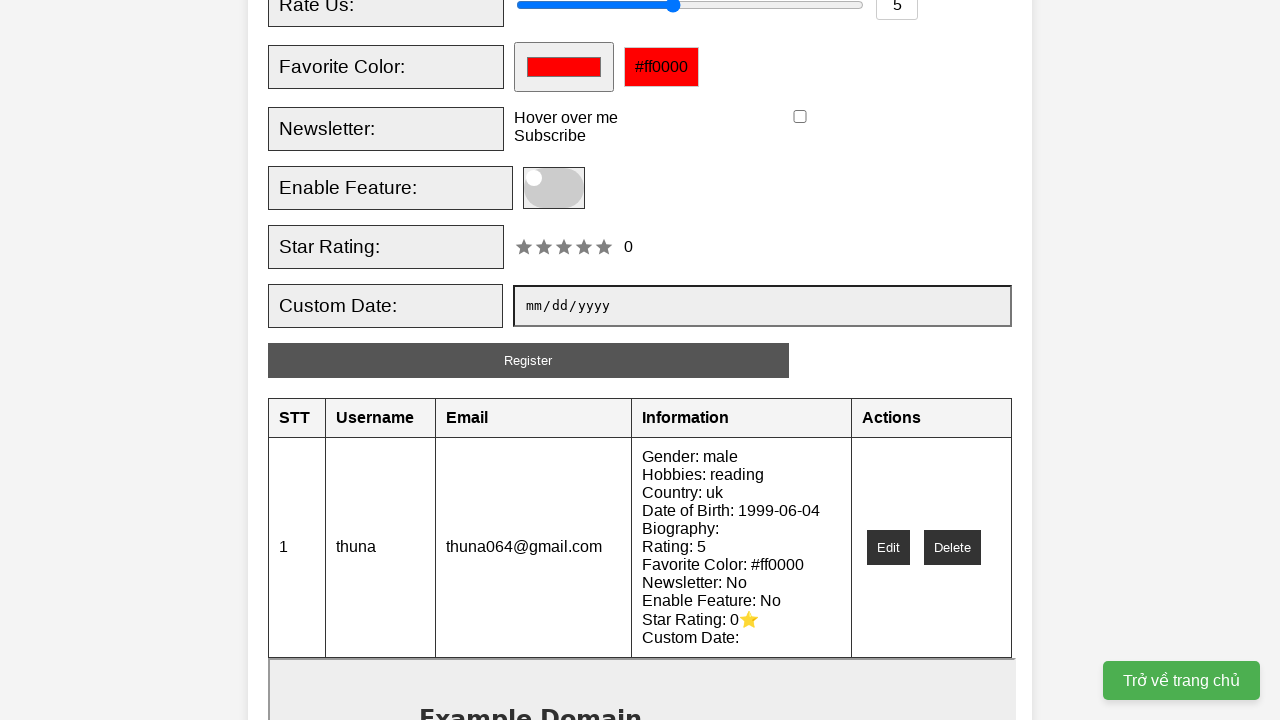